Tests multiple window handling by opening new windows, switching between them, and interacting with elements in the child window

Starting URL: https://demo.automationtesting.in/Windows.html

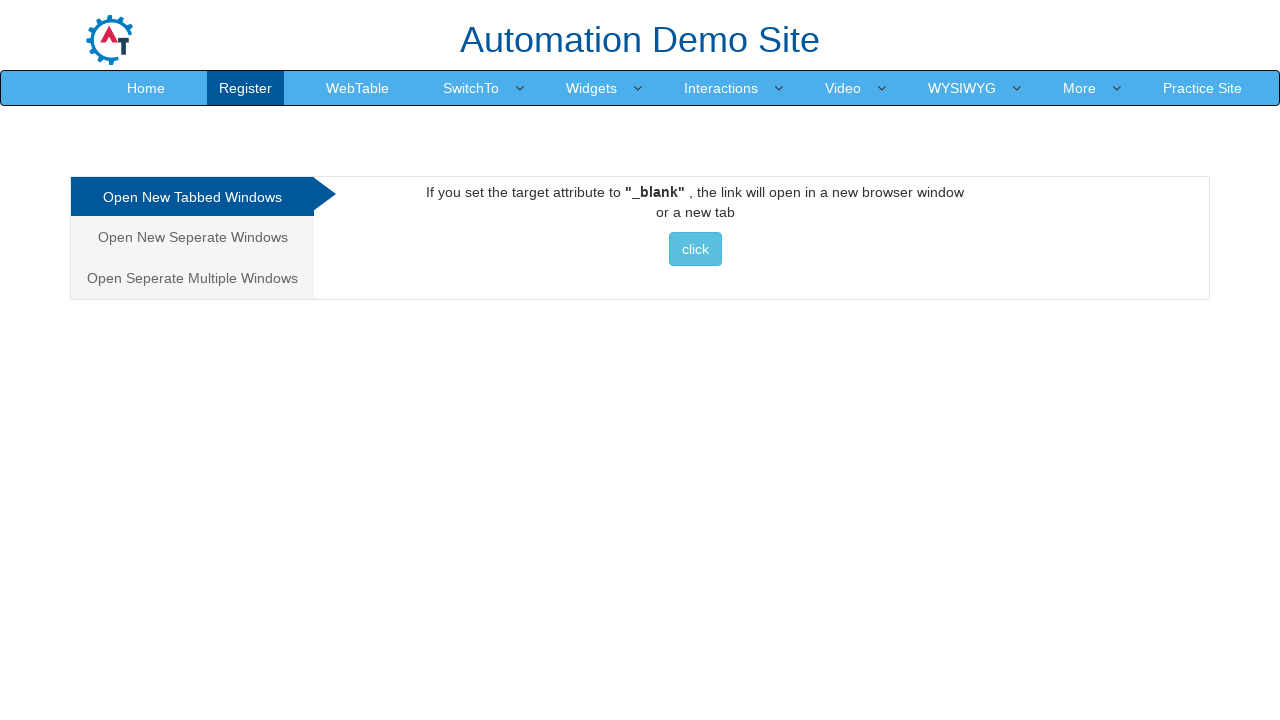

Clicked on the 'Open Multiple Windows' tab at (192, 278) on xpath=//html/body/div[1]/div/div/div/div[1]/ul/li[3]/a
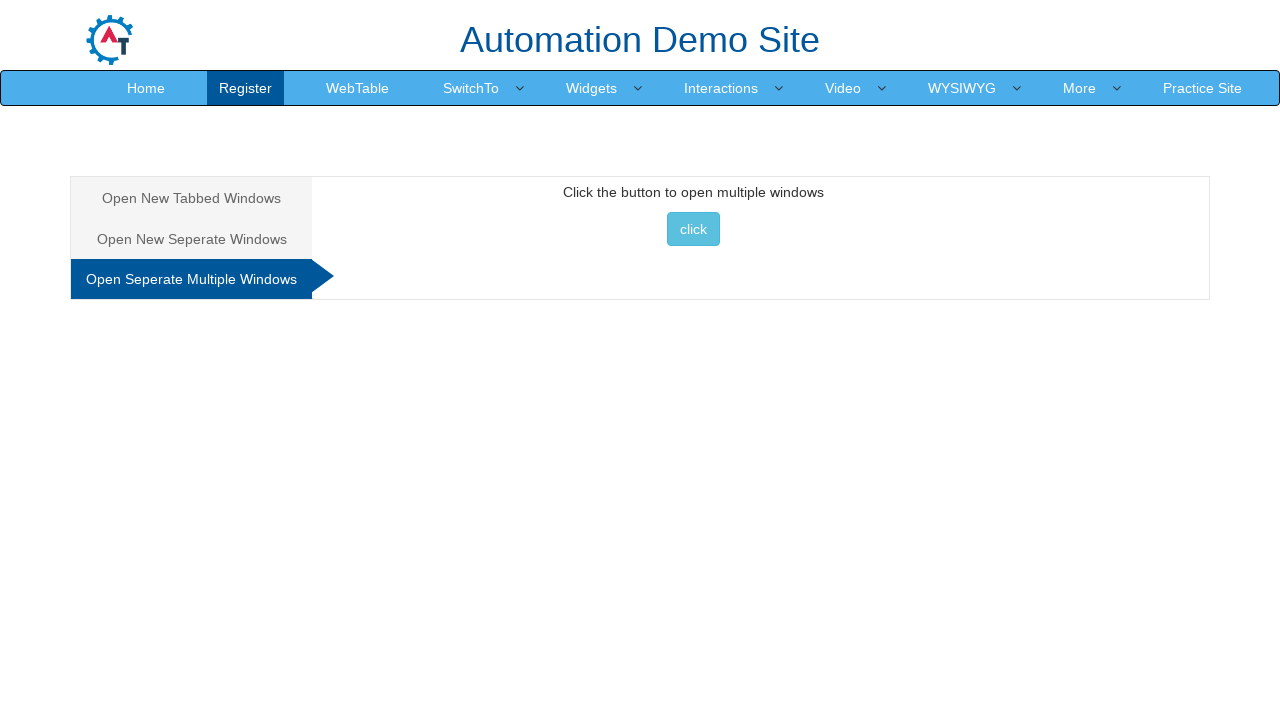

Clicked the button to open multiple windows at (693, 229) on xpath=//*[@id='Multiple']/button
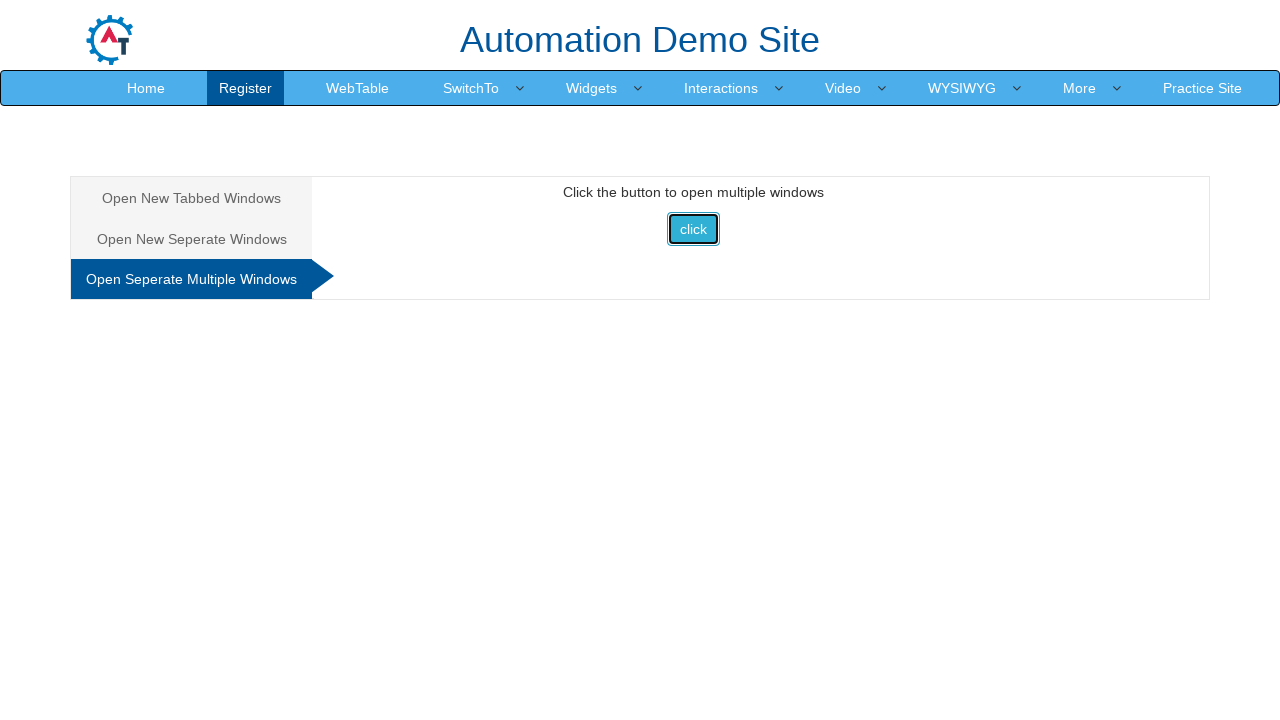

Waited 2 seconds for new window/tab to open
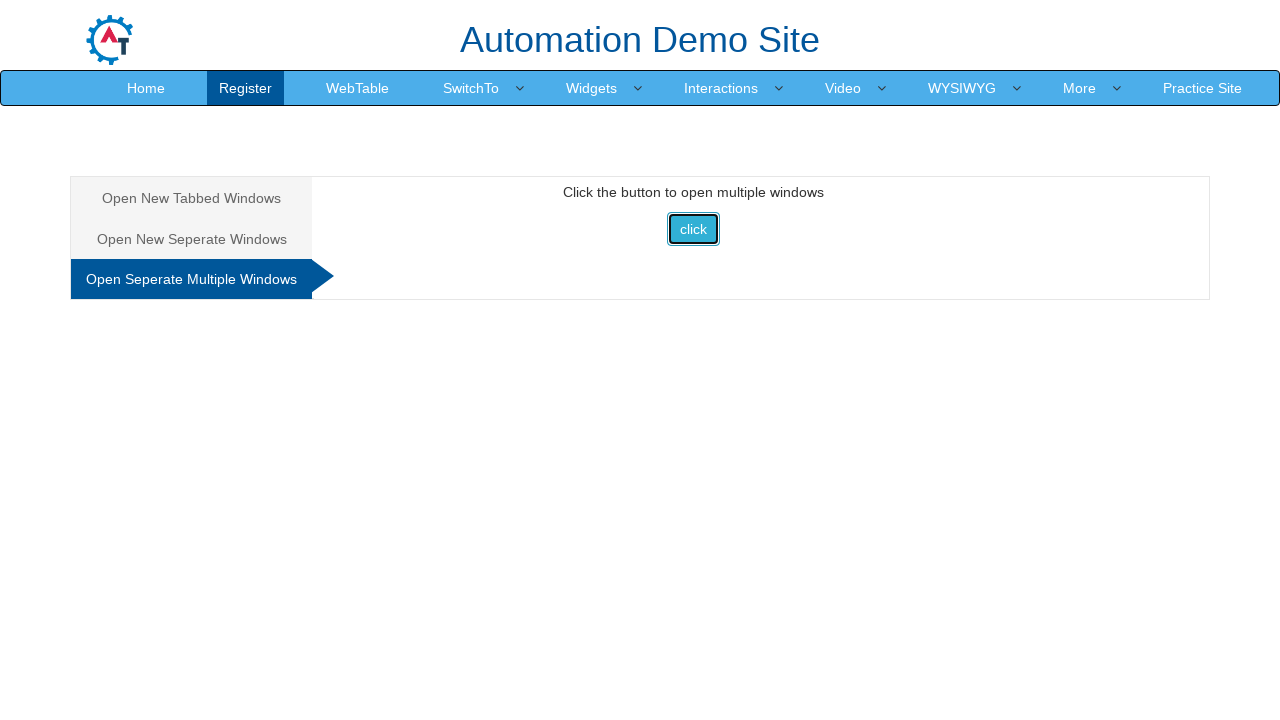

Retrieved all open pages/tabs - total: 3
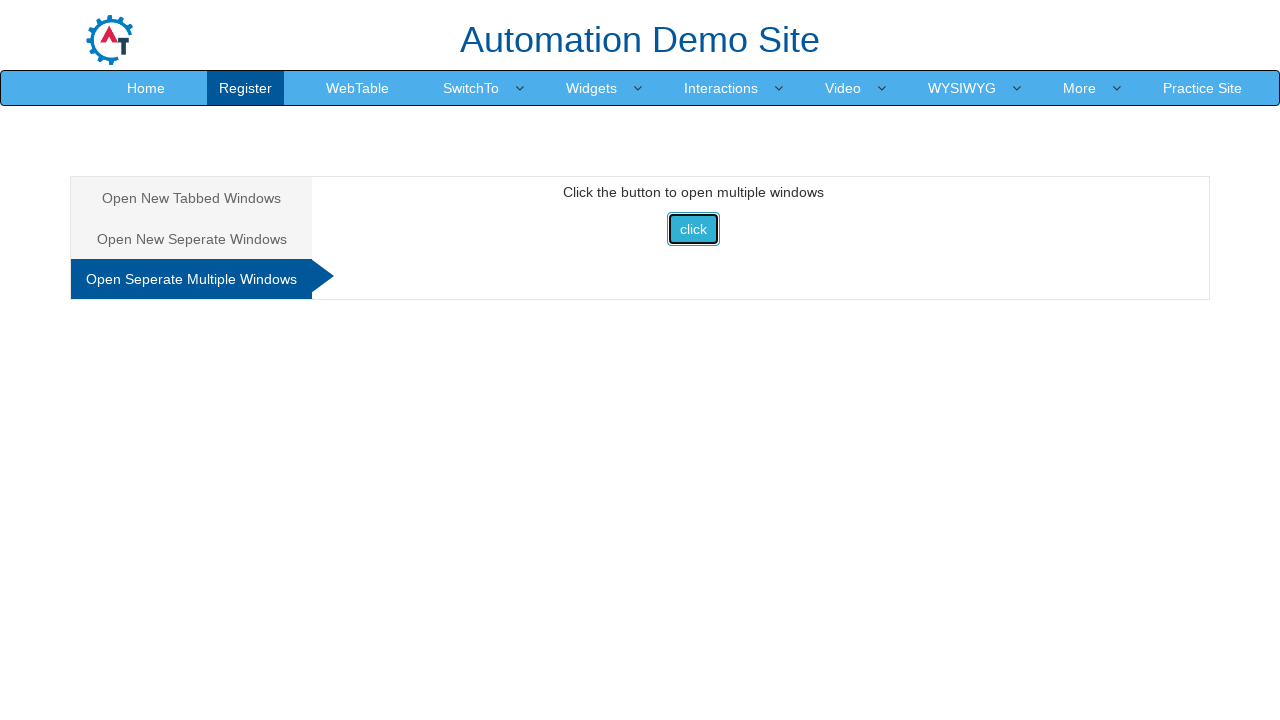

Switched to the newly opened child window
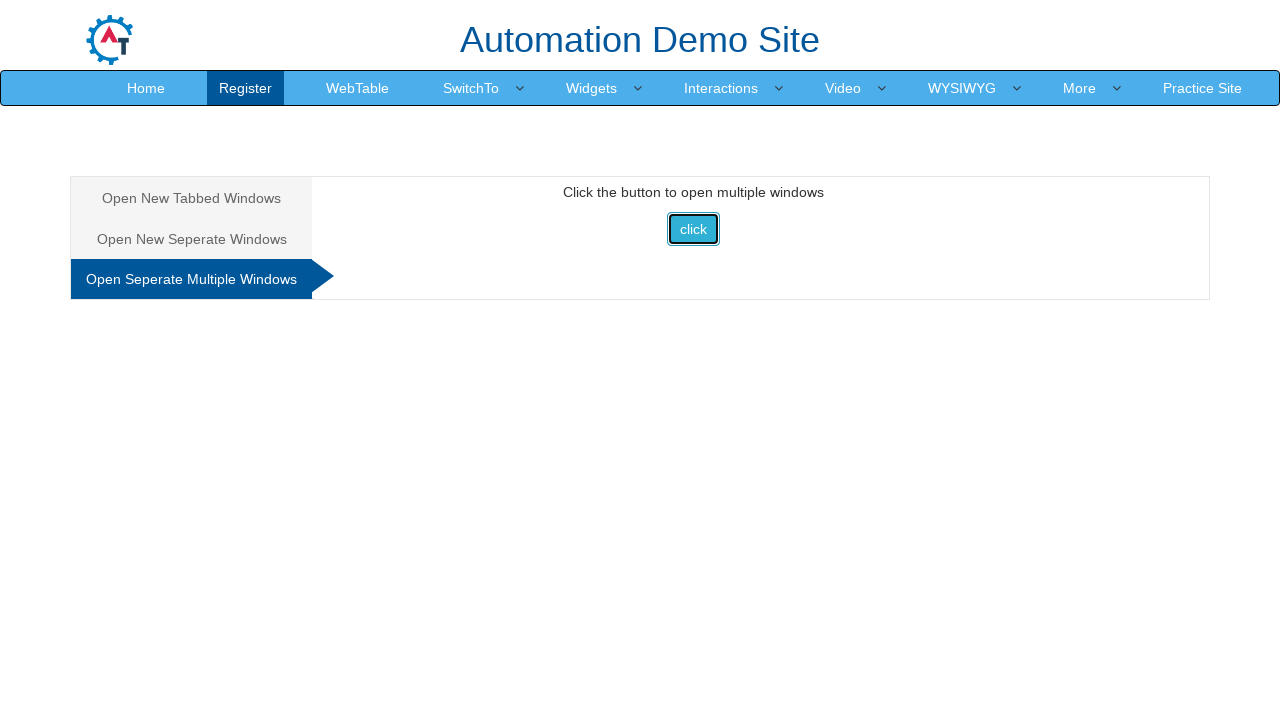

Filled email field in child window with 'testuser123@example.com' on #email
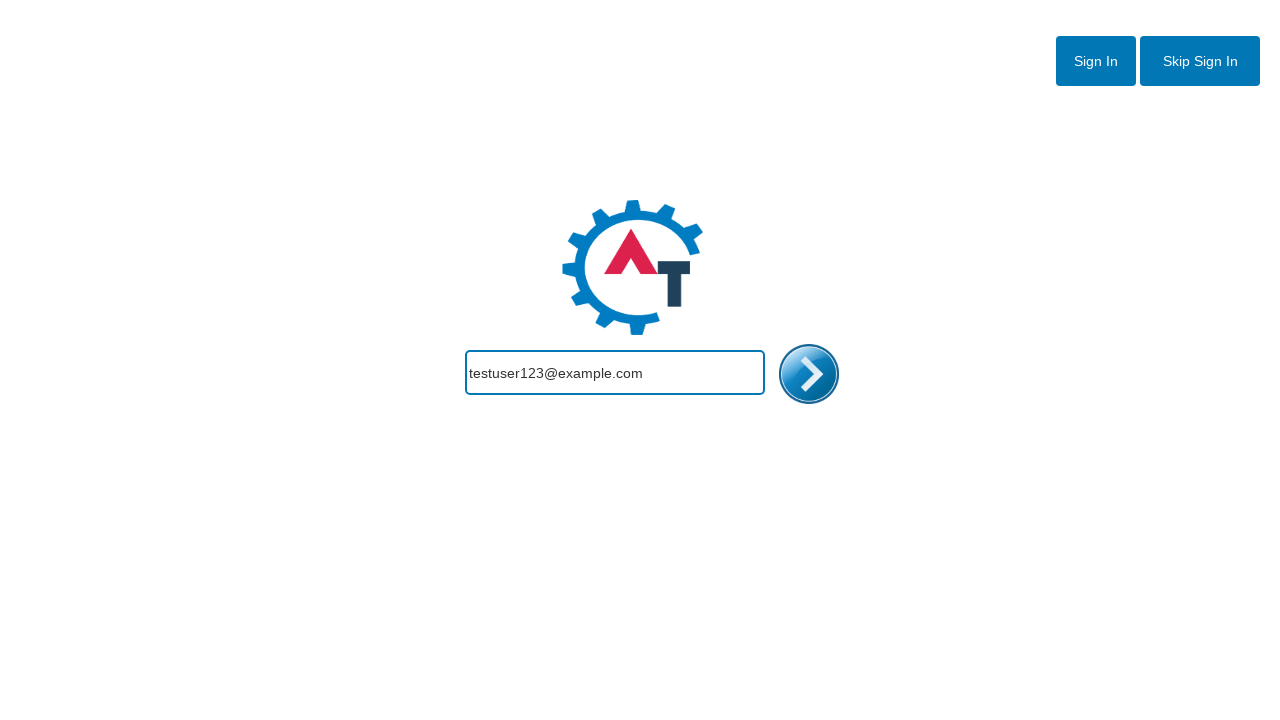

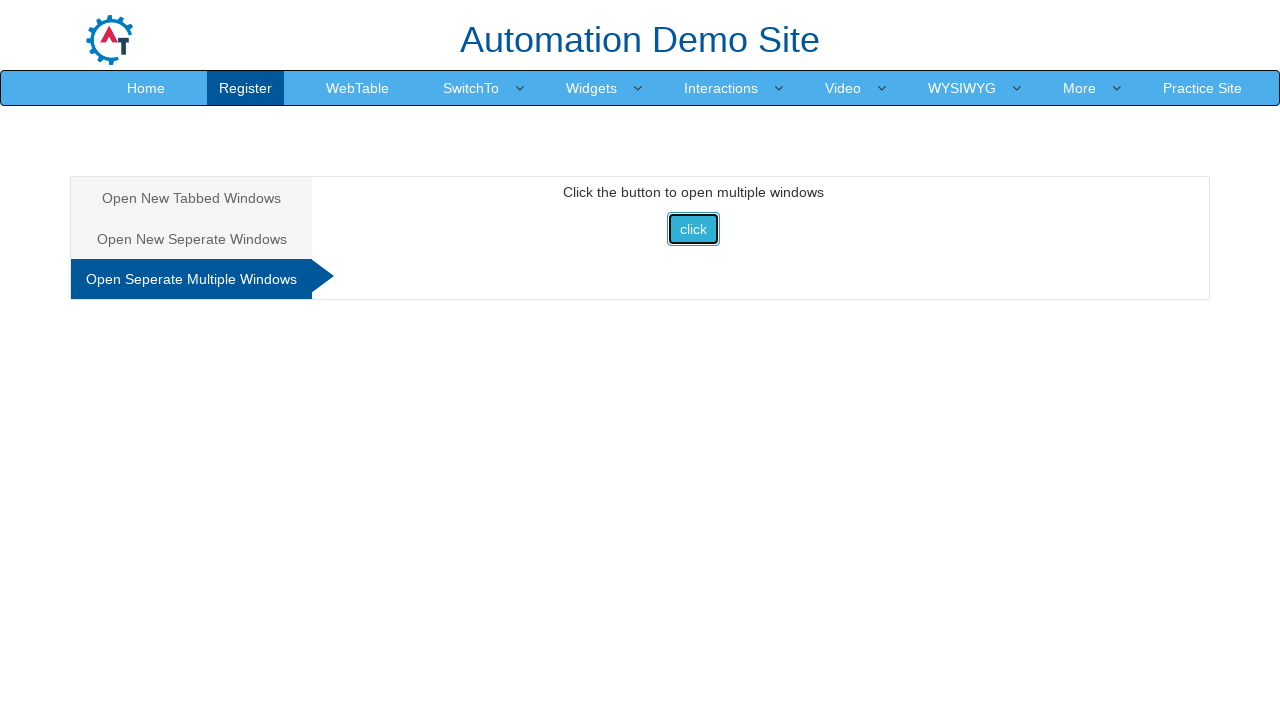